Tests Python.org search functionality by searching for "pycon" and verifying search results are displayed

Starting URL: http://www.python.org

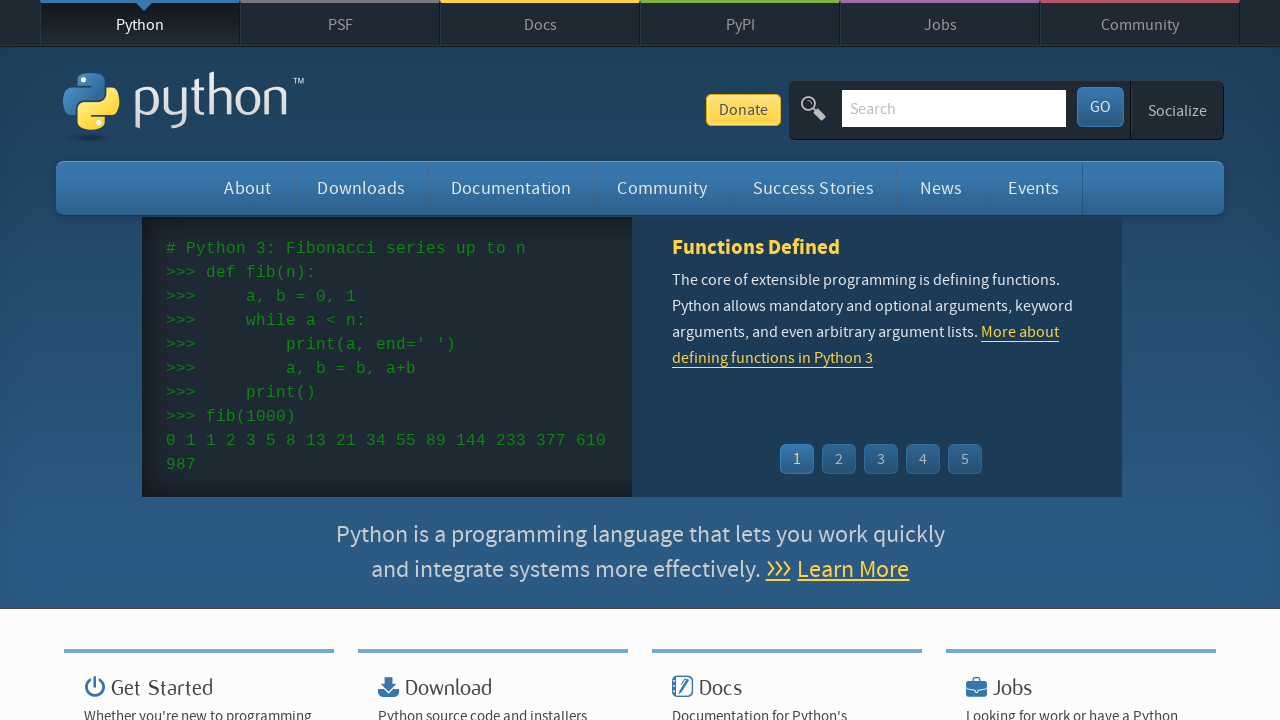

Filled search field with 'pycon' on #id-search-field
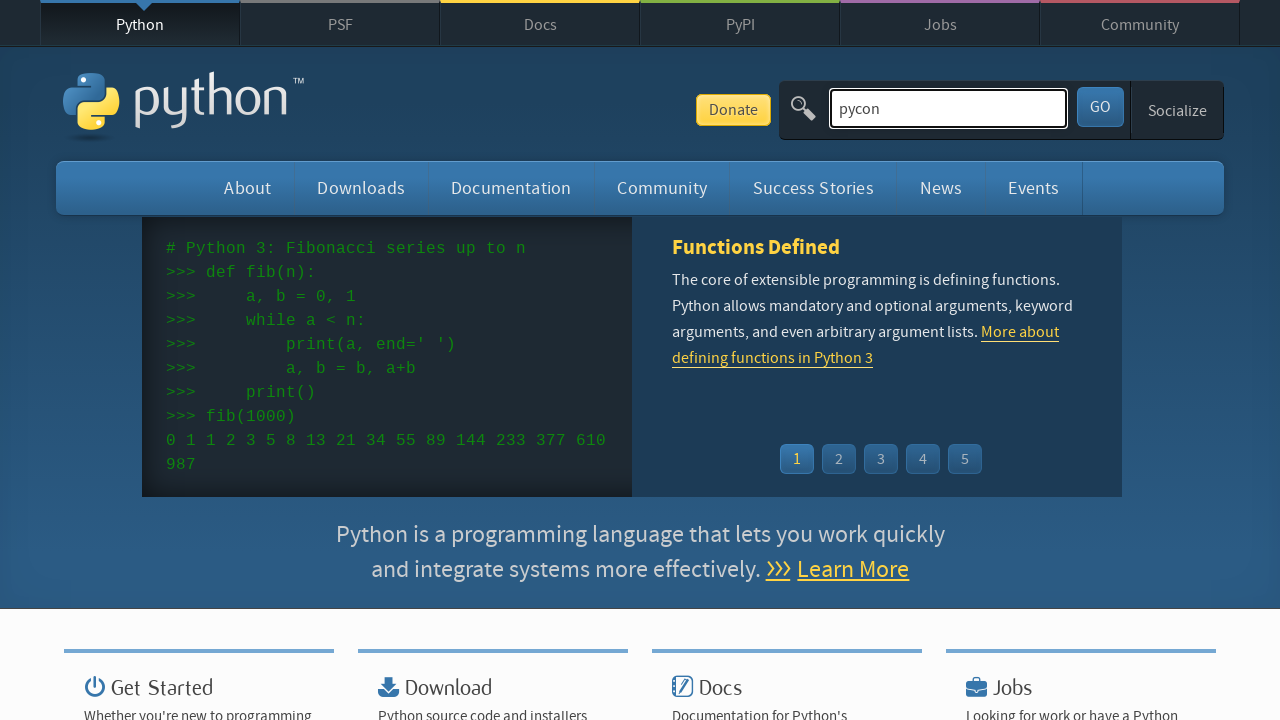

Clicked submit button to search at (1100, 107) on #submit
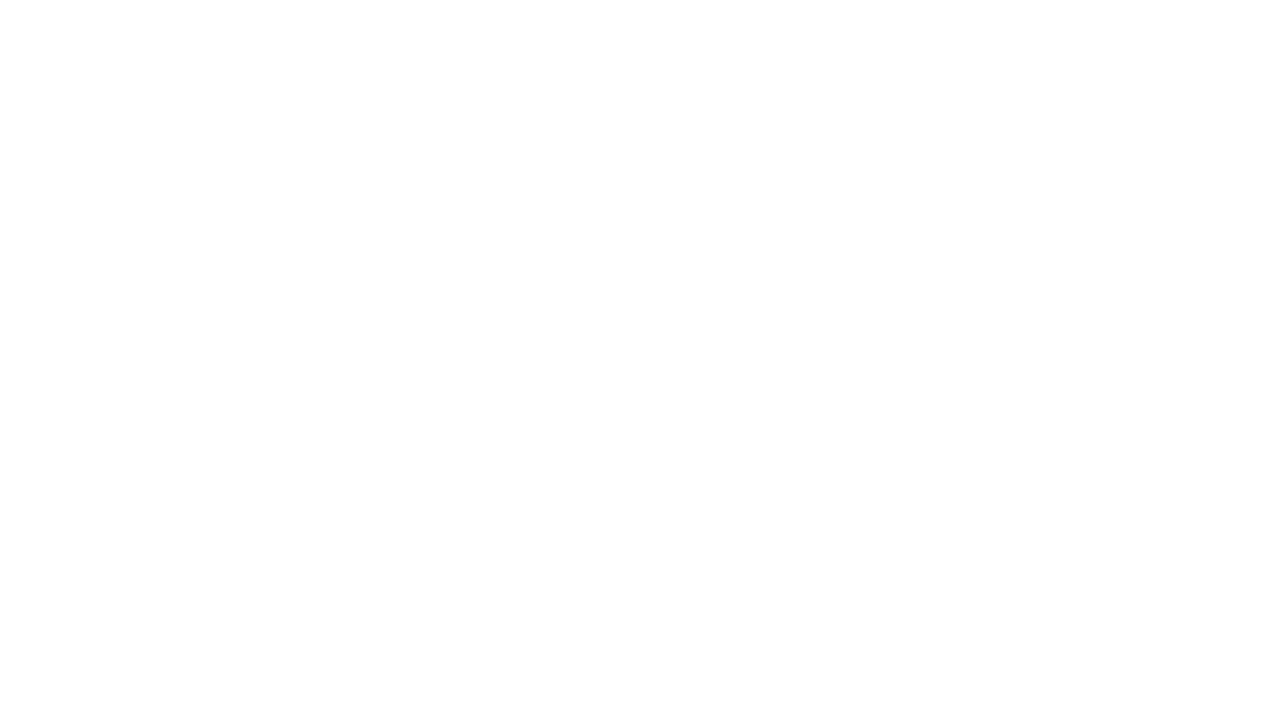

Search results loaded and verified
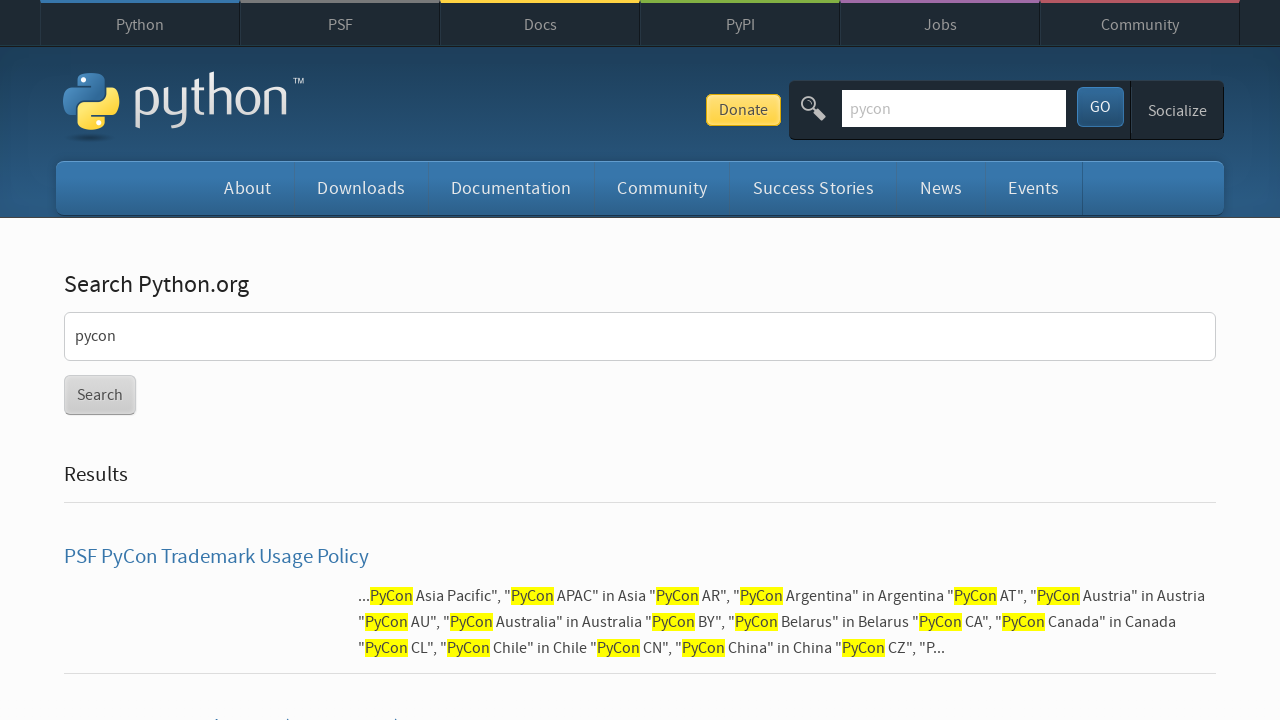

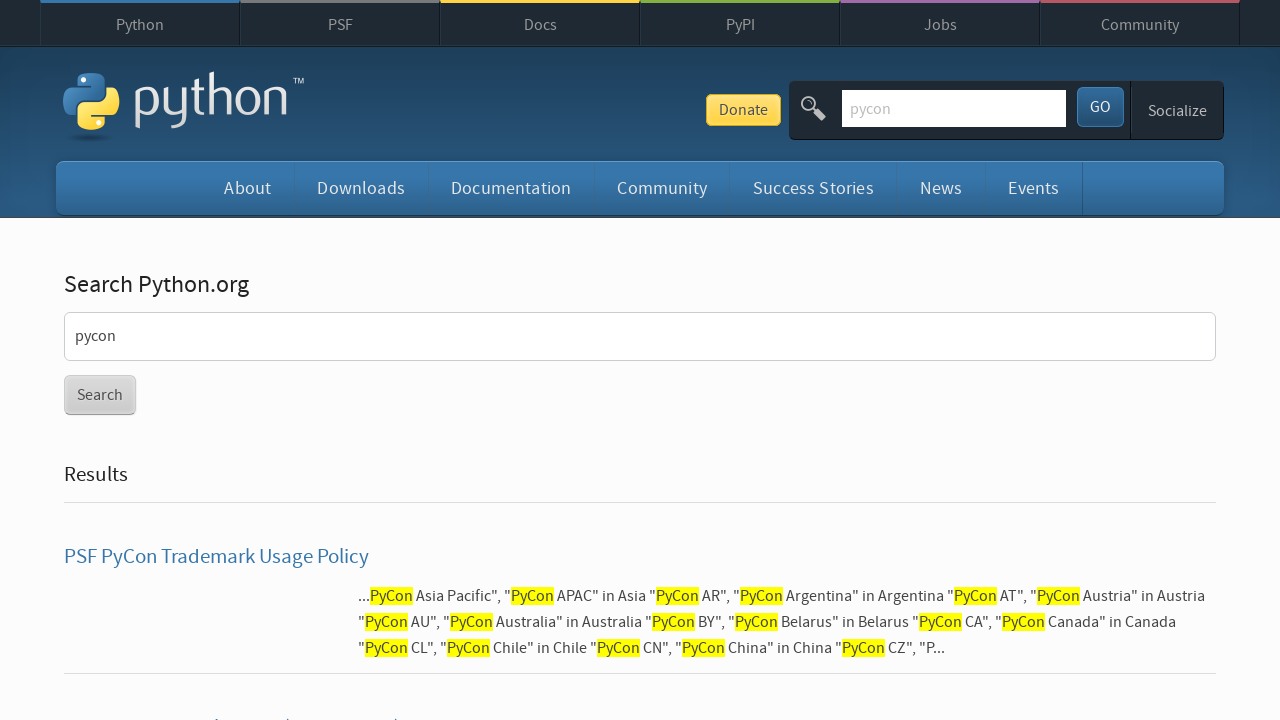